Tests hovering over the shopping cart element on the Advantage Online Shopping demo site to trigger any hover-based UI interactions like dropdown menus.

Starting URL: https://www.advantageonlineshopping.com/

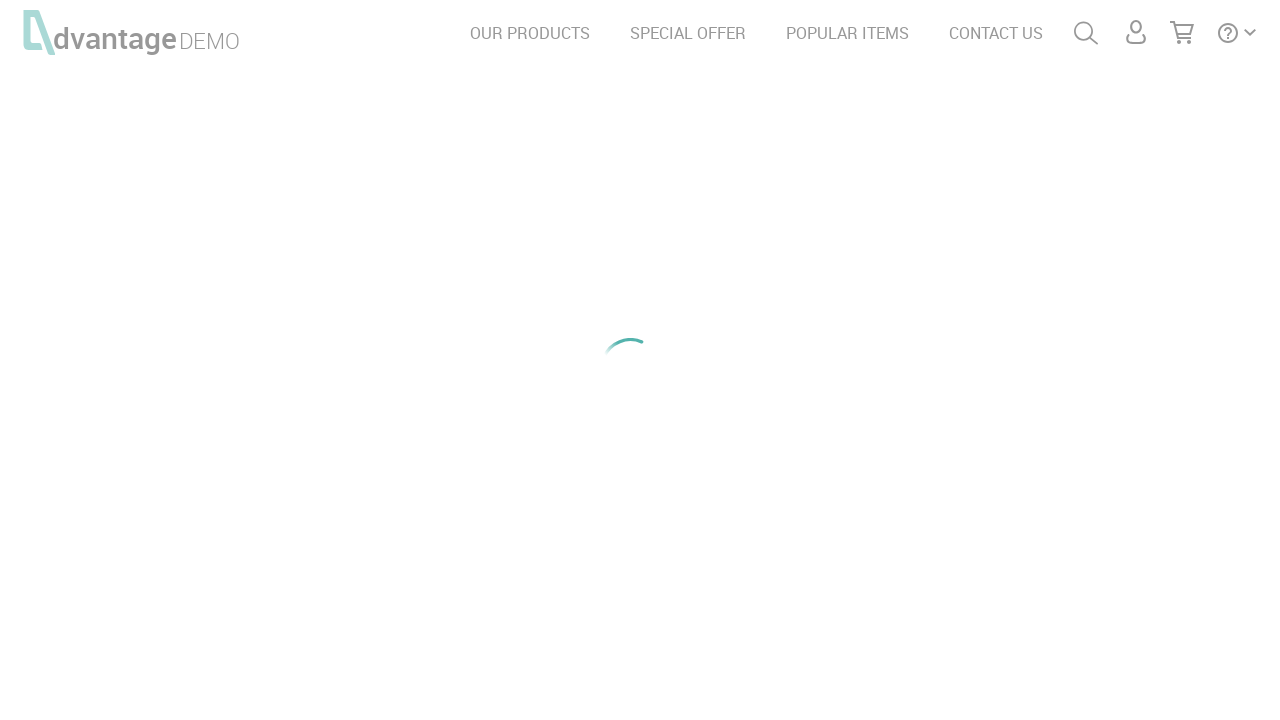

Shopping cart link element loaded and visible
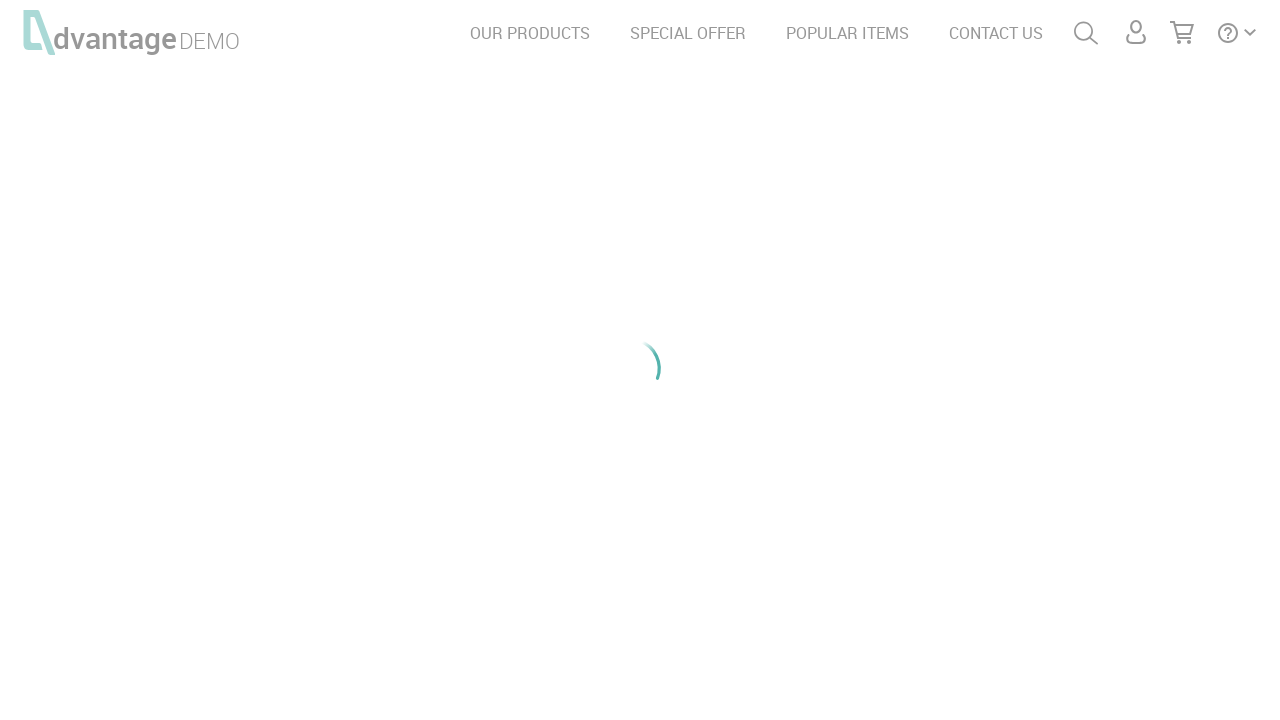

Hovered over shopping cart element to trigger hover-based UI interactions at (1182, 34) on #shoppingCartLink
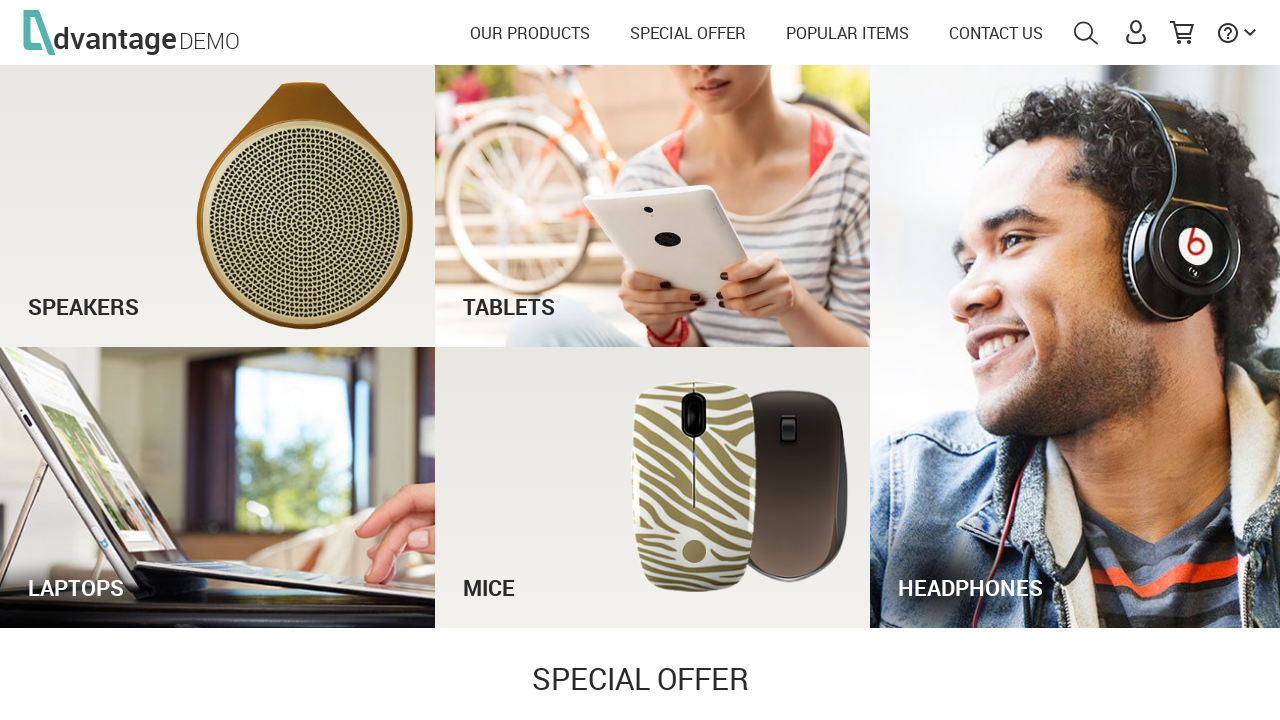

Waited 1 second for hover effects and dropdown menus to appear
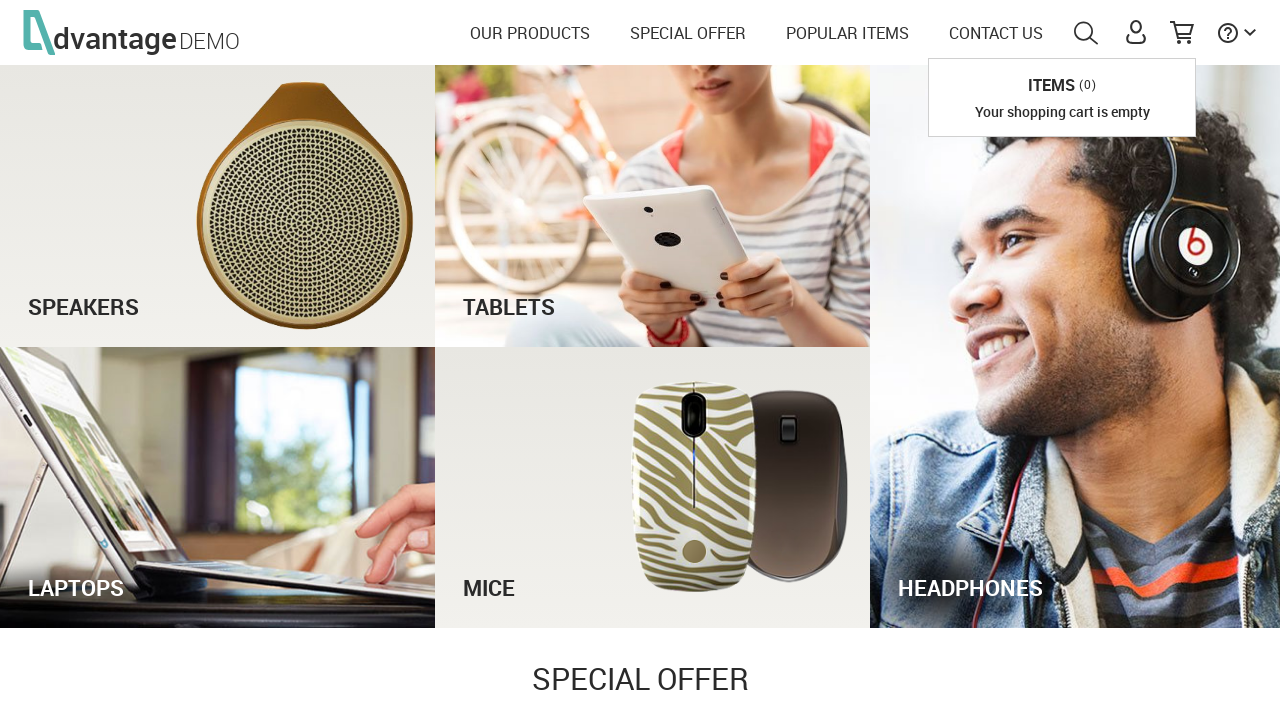

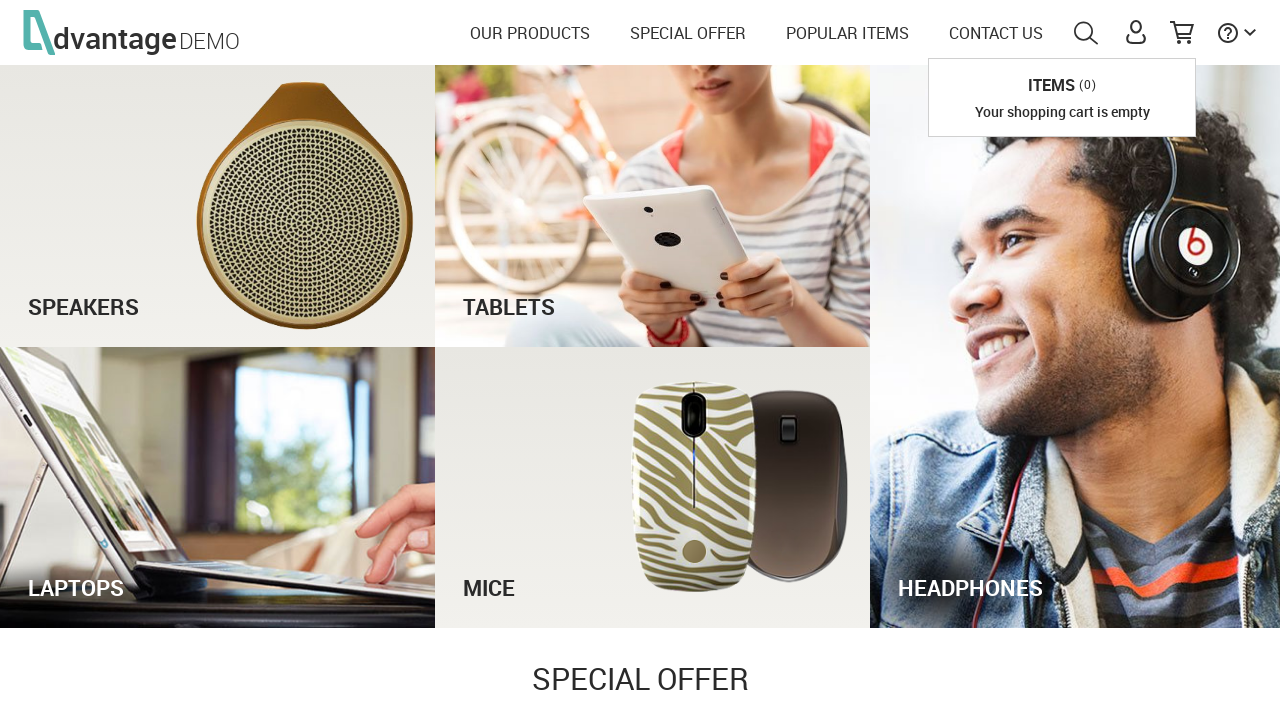